Navigates to JPL Space page and clicks the button to view the full featured image

Starting URL: https://data-class-jpl-space.s3.amazonaws.com/JPL_Space/index.html

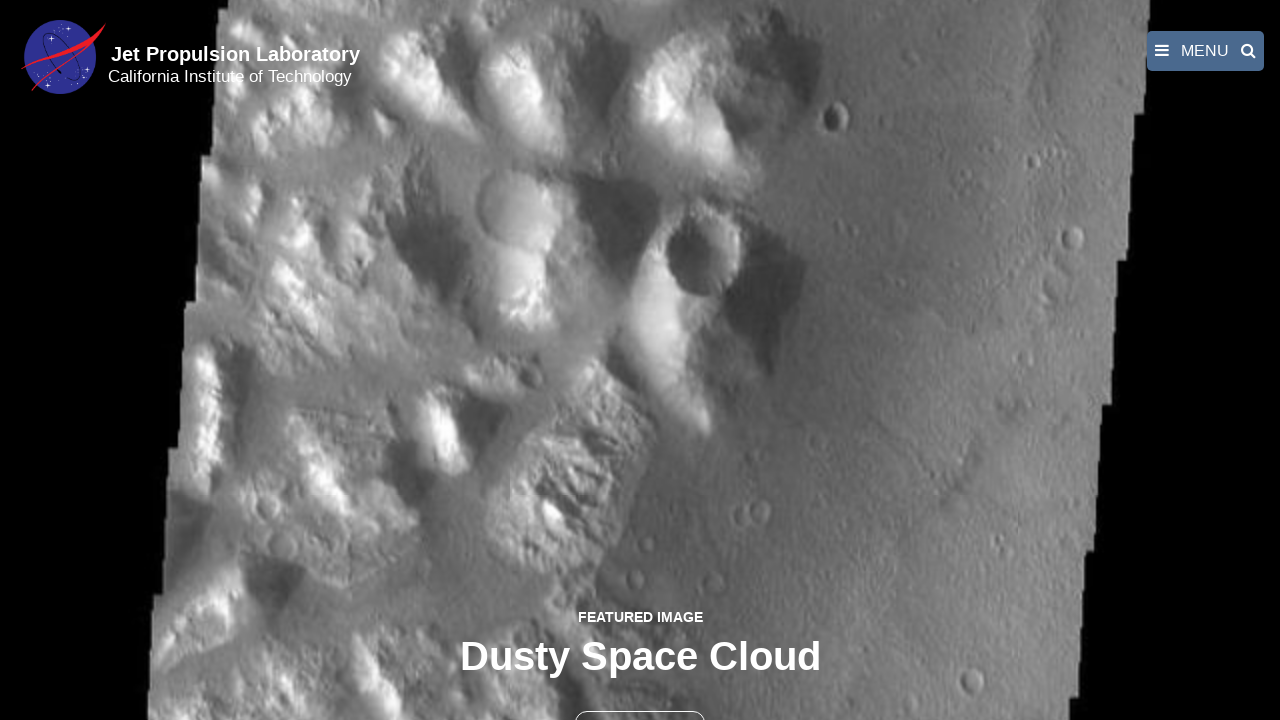

Navigated to JPL Space page
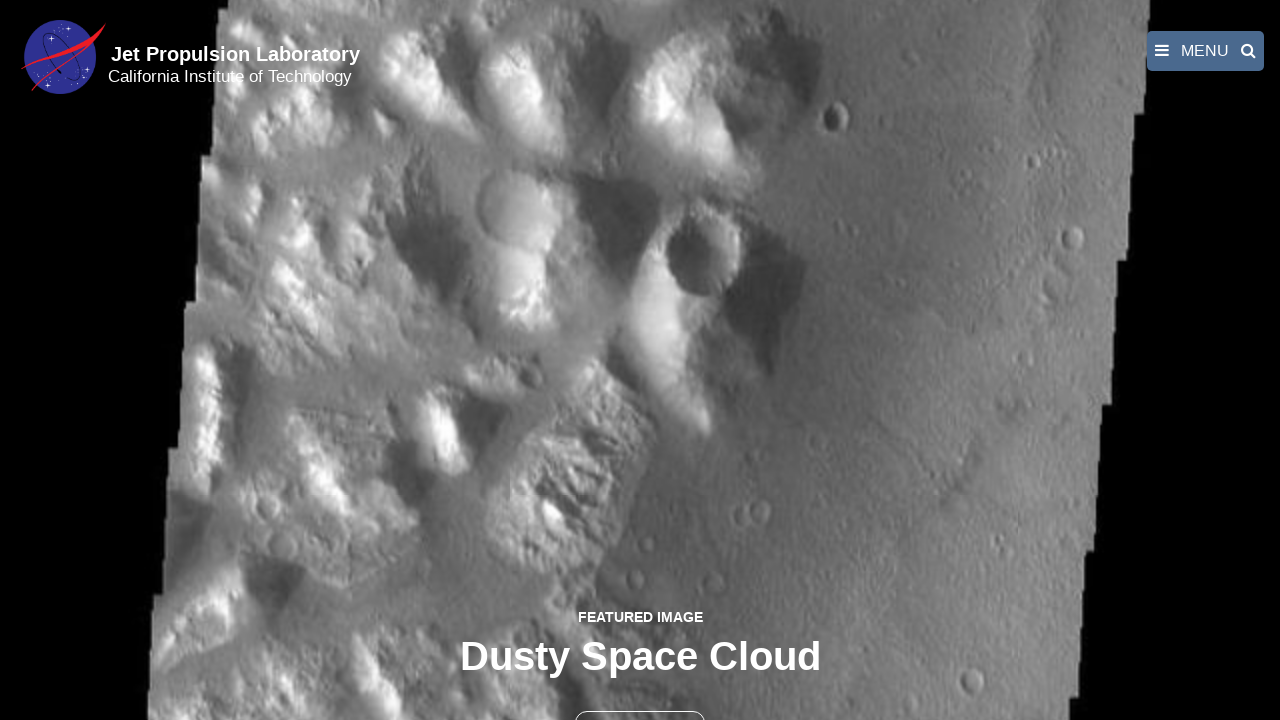

Clicked the button to view full featured image at (640, 699) on button >> nth=1
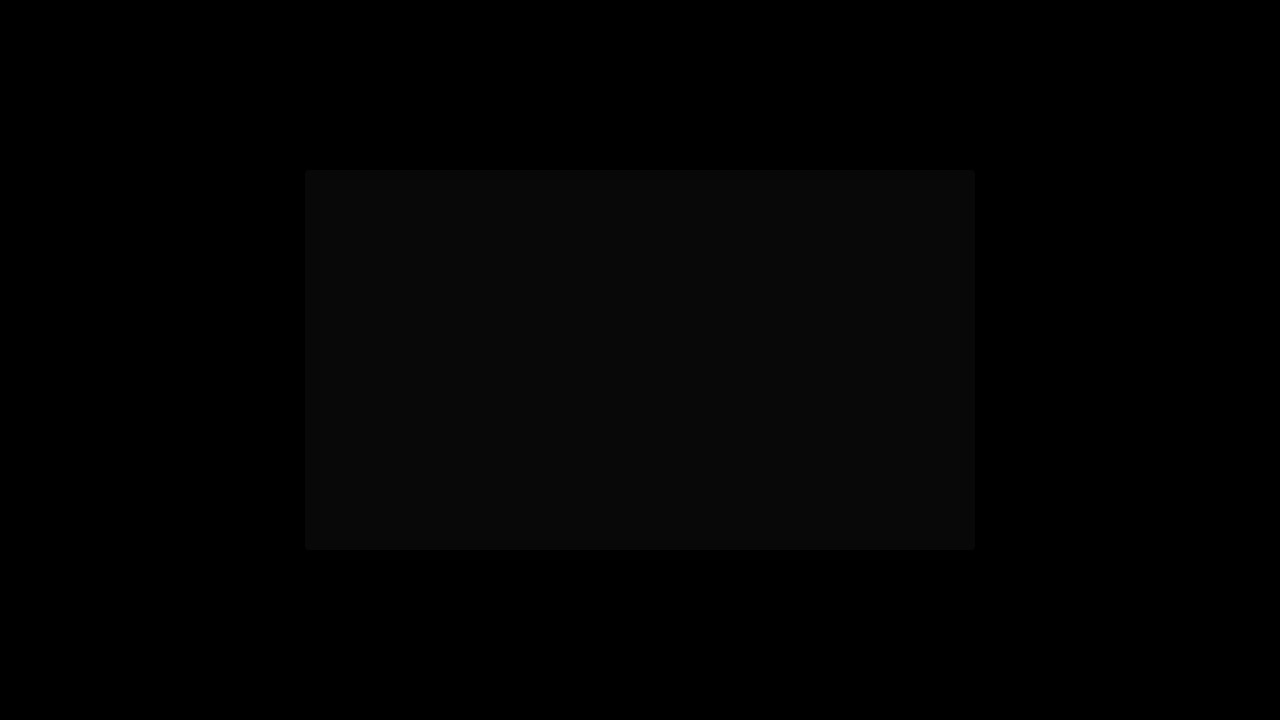

Full featured image loaded in fancybox
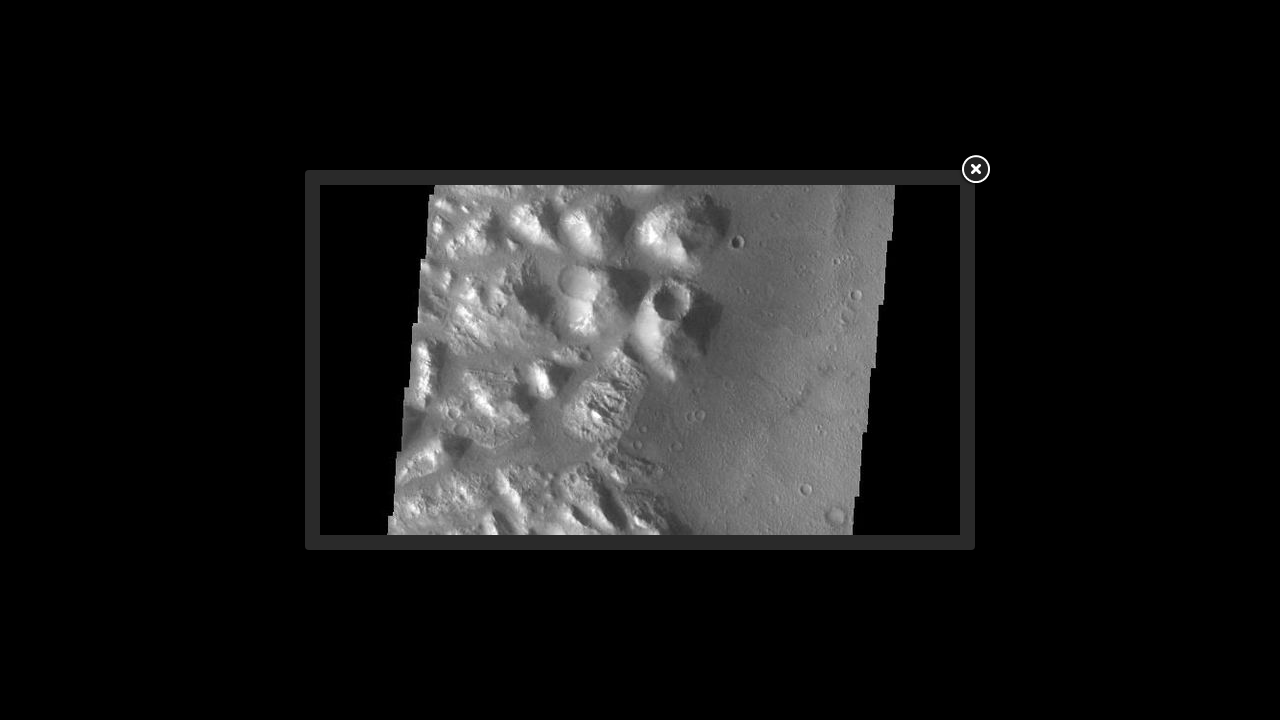

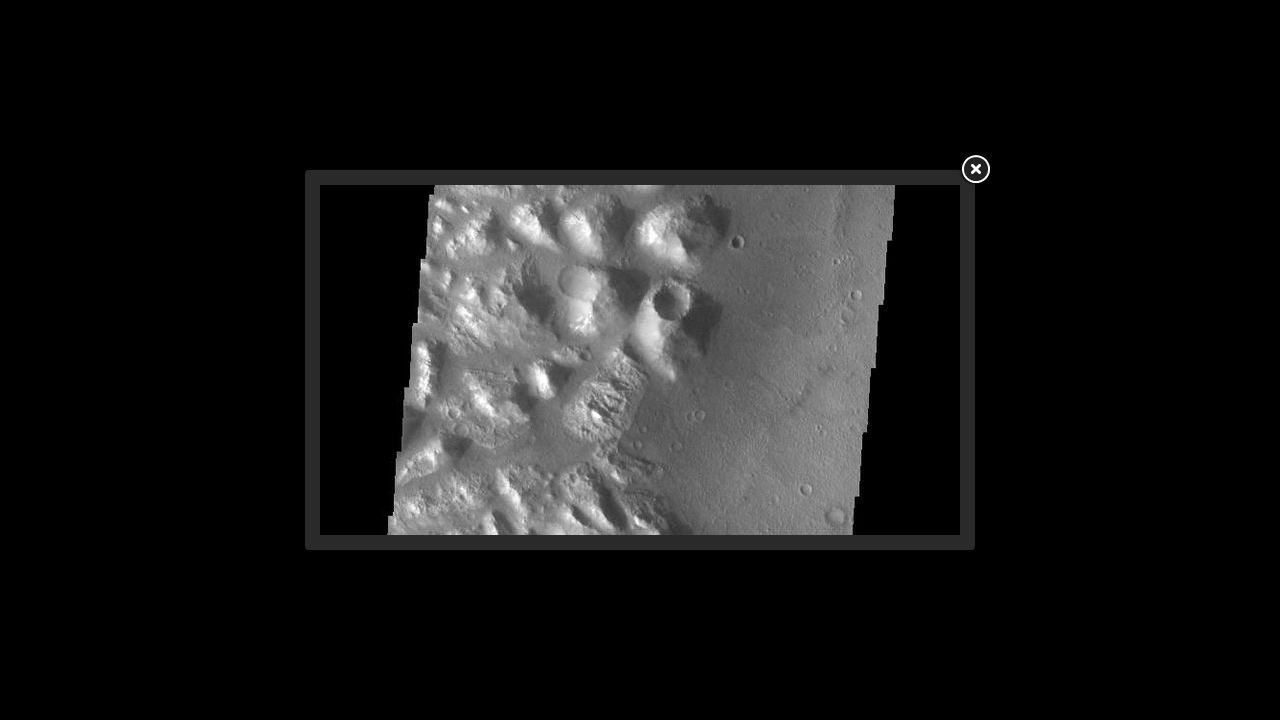